Tests mouse hover functionality by hovering over Main Item 1 in a menu

Starting URL: https://demoqa.com/menu/

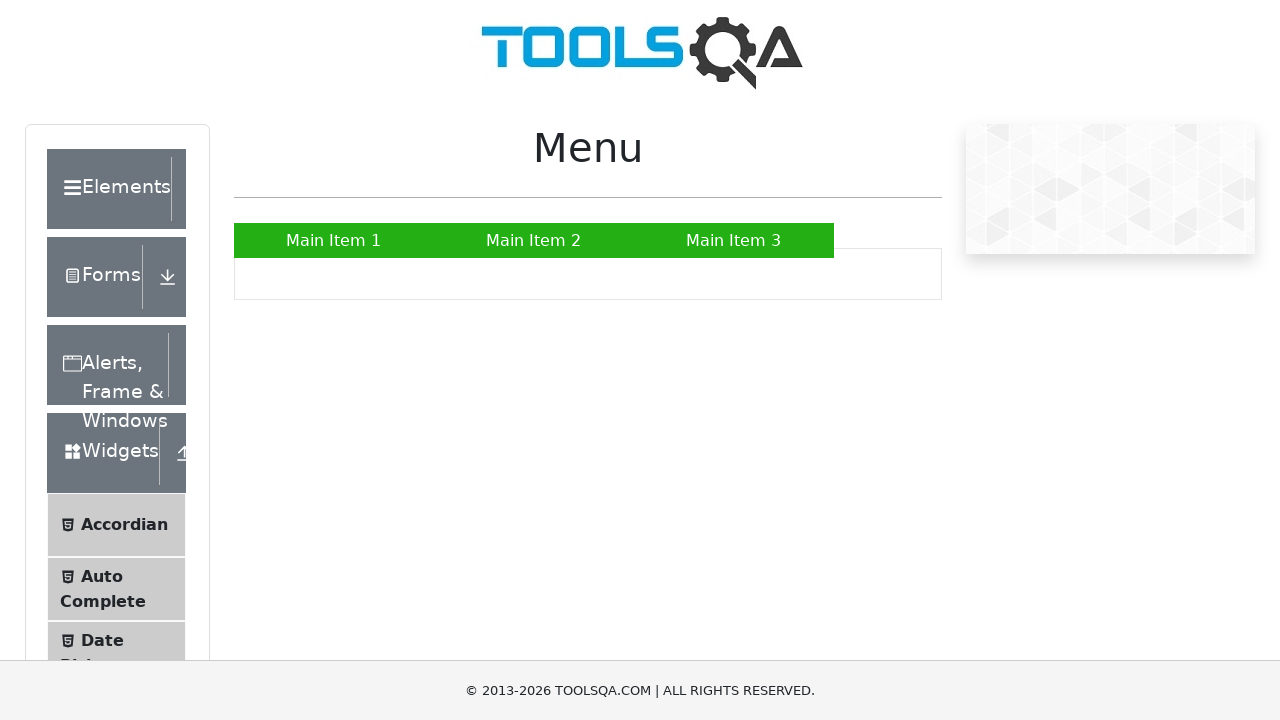

Located all main menu items in navigation
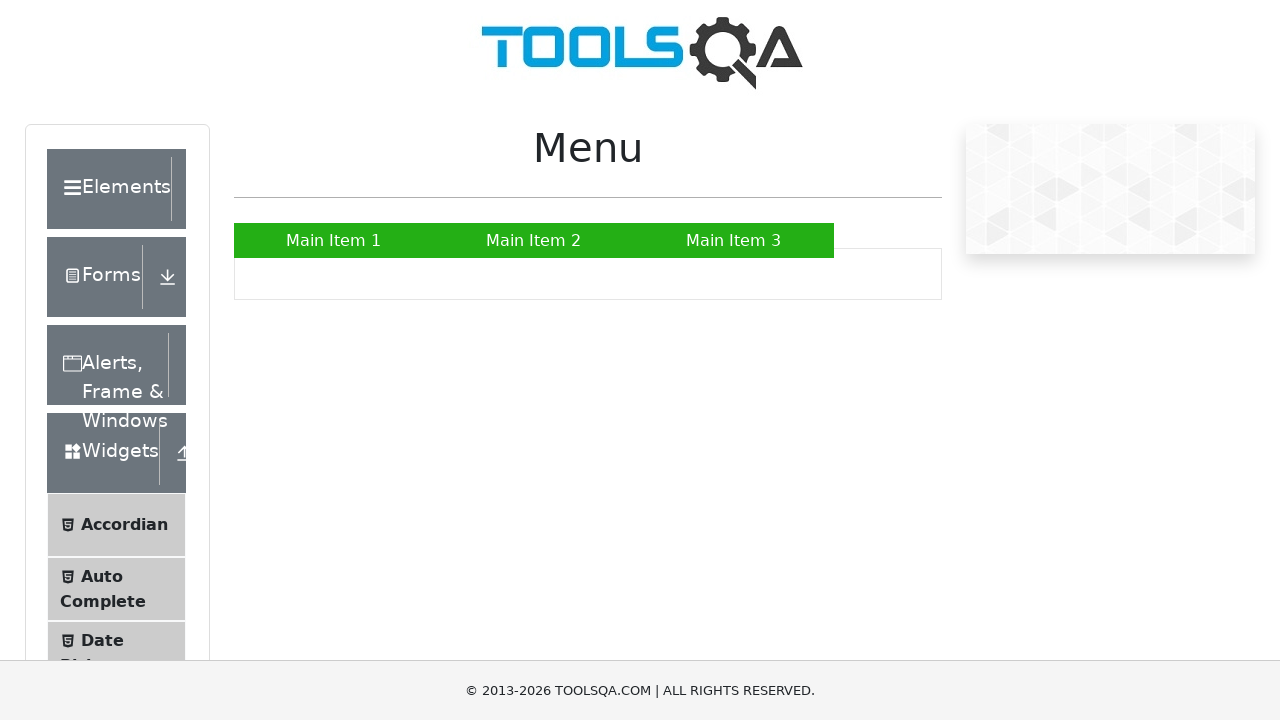

Hovered over Main Item 1 in the menu at (334, 240) on xpath=//ul[@id='nav']/li/a >> nth=0
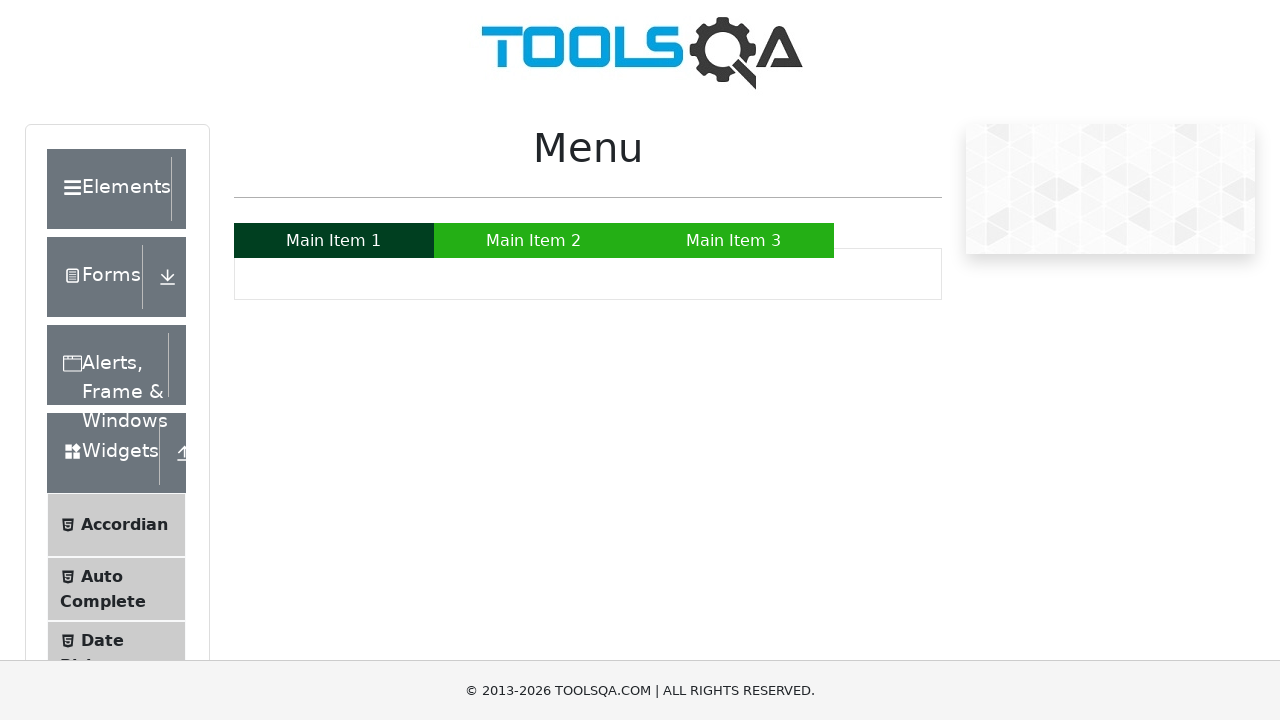

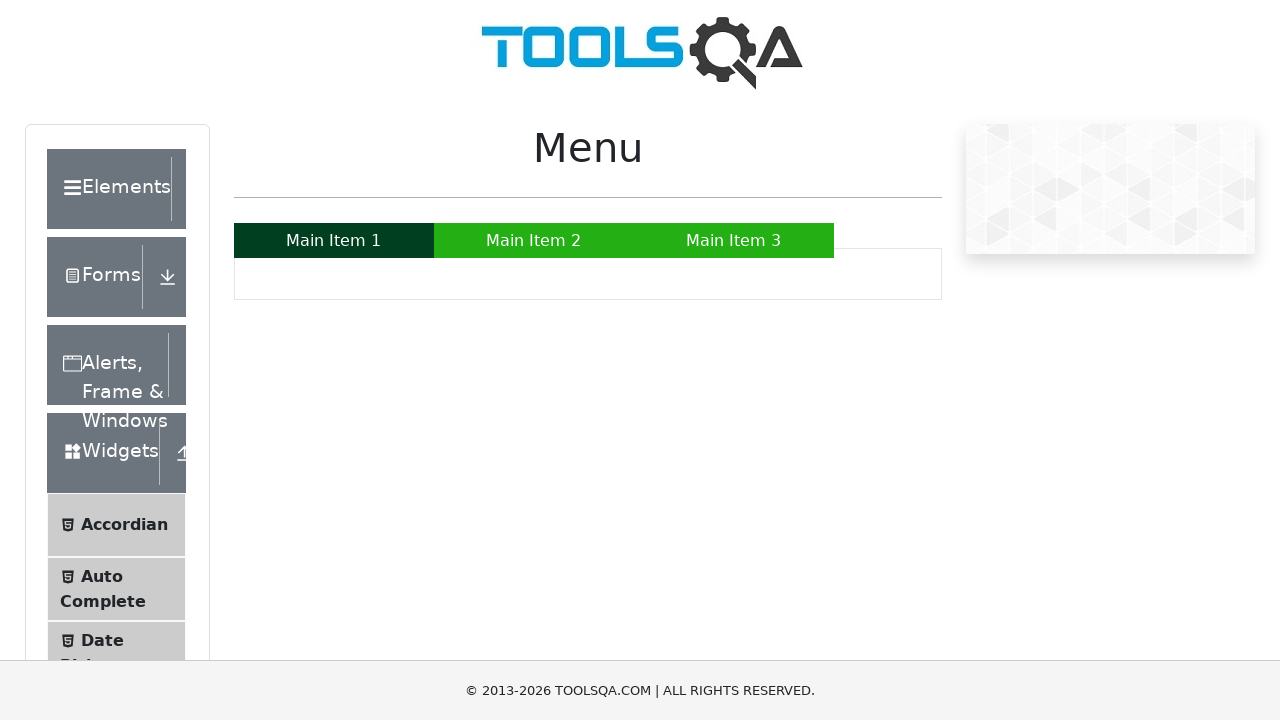